Tests user registration by filling out the registration form with all required fields and submitting it

Starting URL: https://parabank.parasoft.com/parabank/index.htm

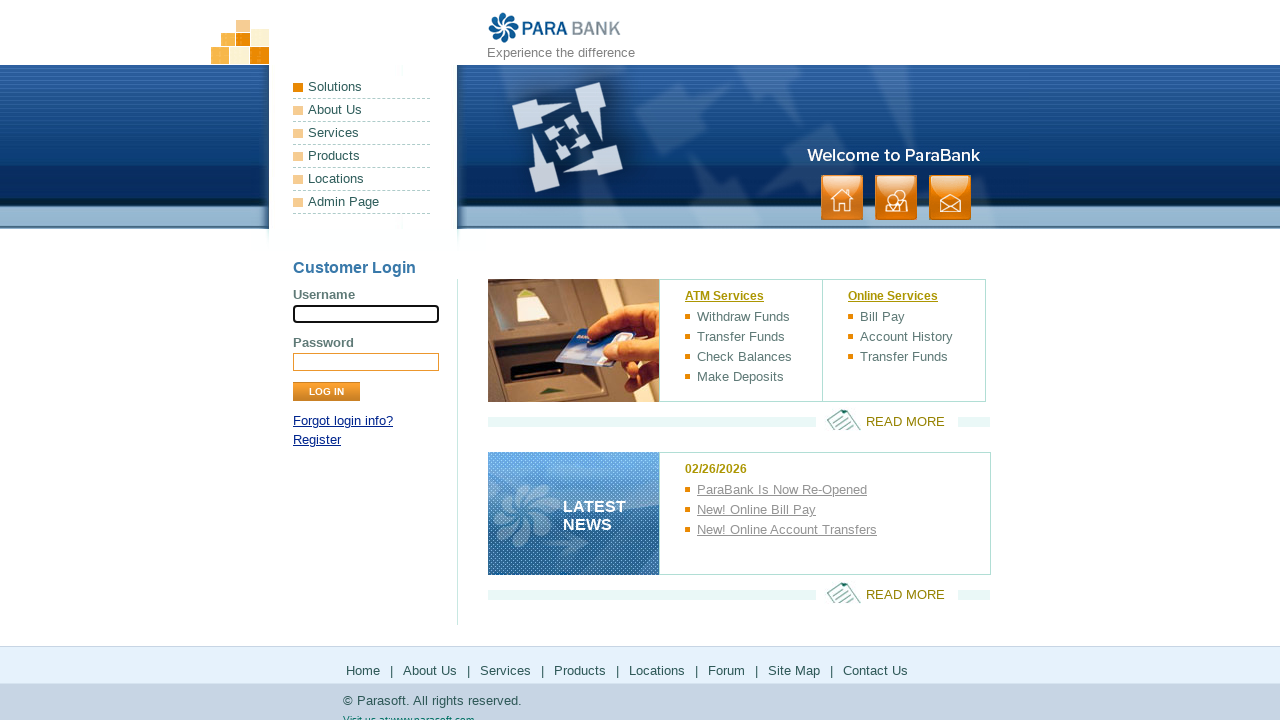

Clicked on the Register link at (317, 440) on xpath=//a[contains(text(),'Register')]
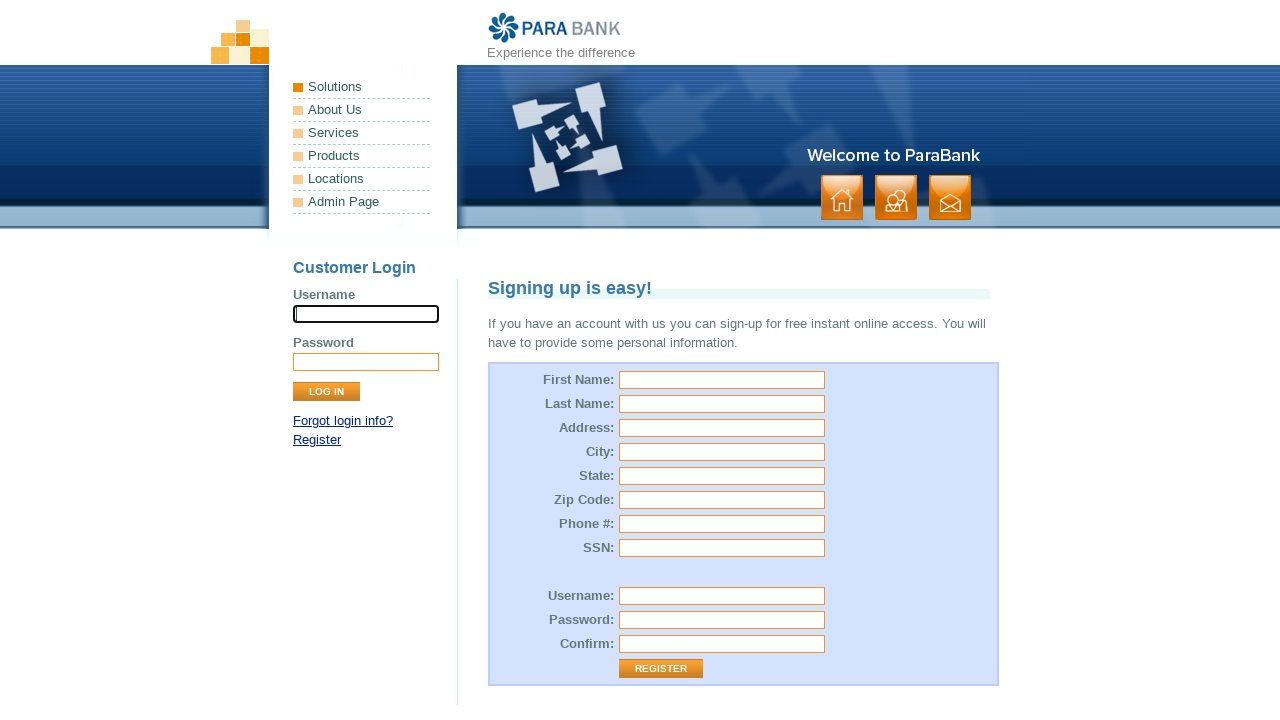

Filled in first name field with 'Lily' on #customer\.firstName
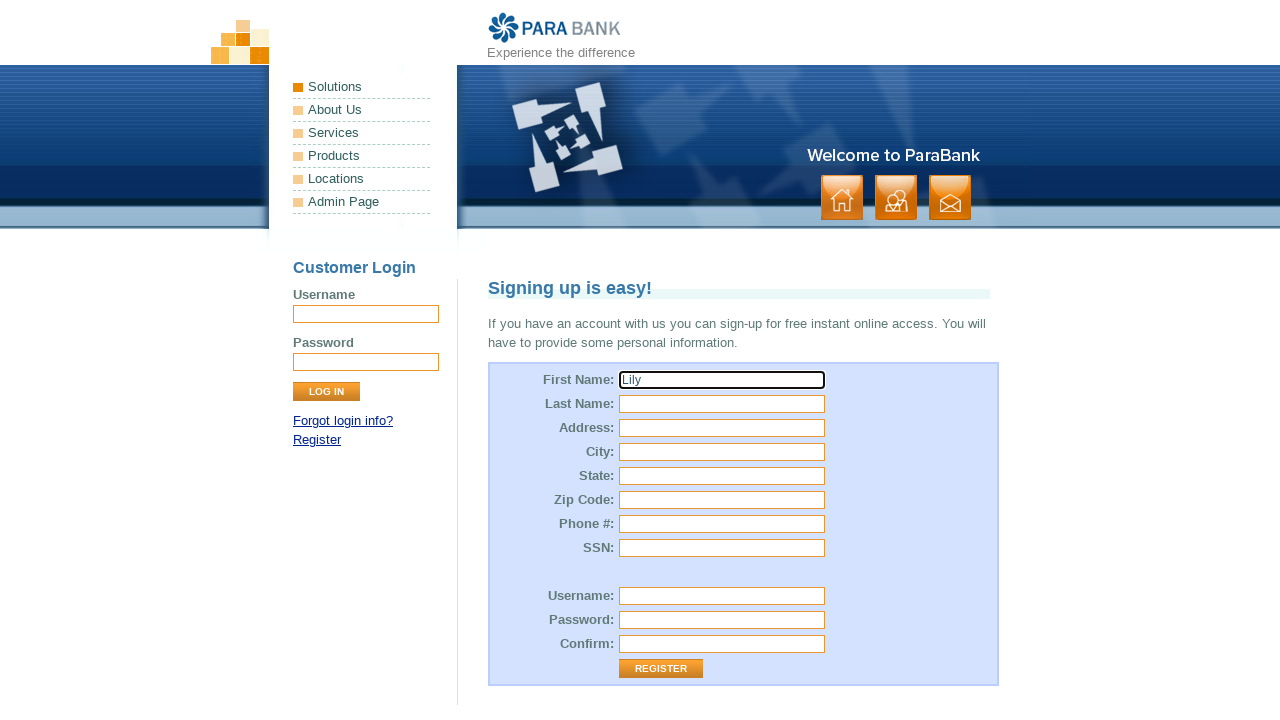

Filled in last name field with 'Lotus' on #customer\.lastName
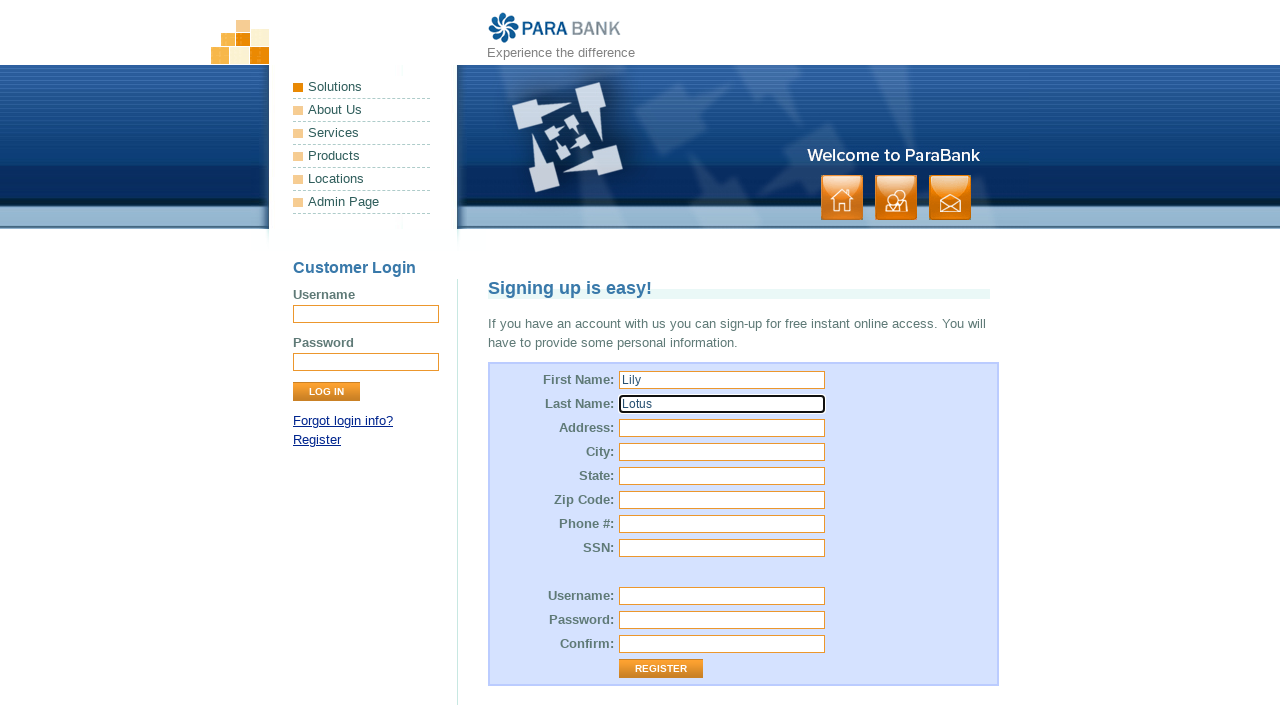

Filled in street address field with '105,Shaftbury' on #customer\.address\.street
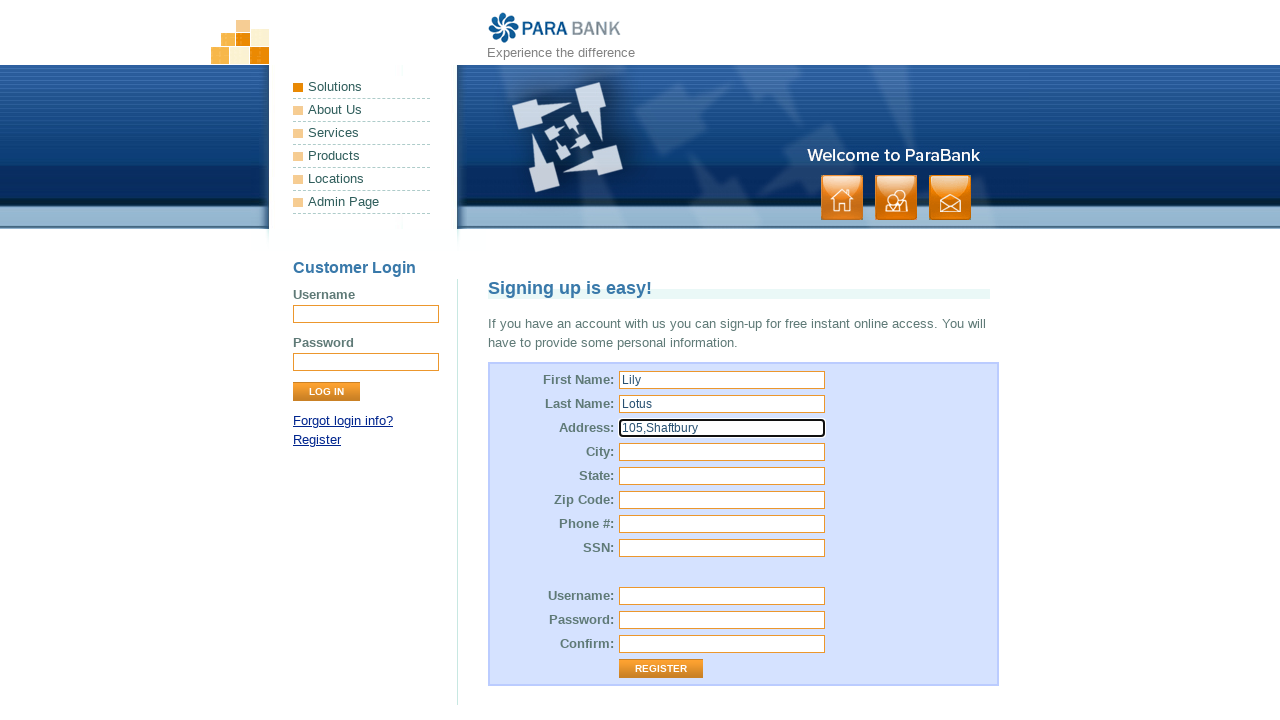

Filled in city field with 'Cardiff' on #customer\.address\.city
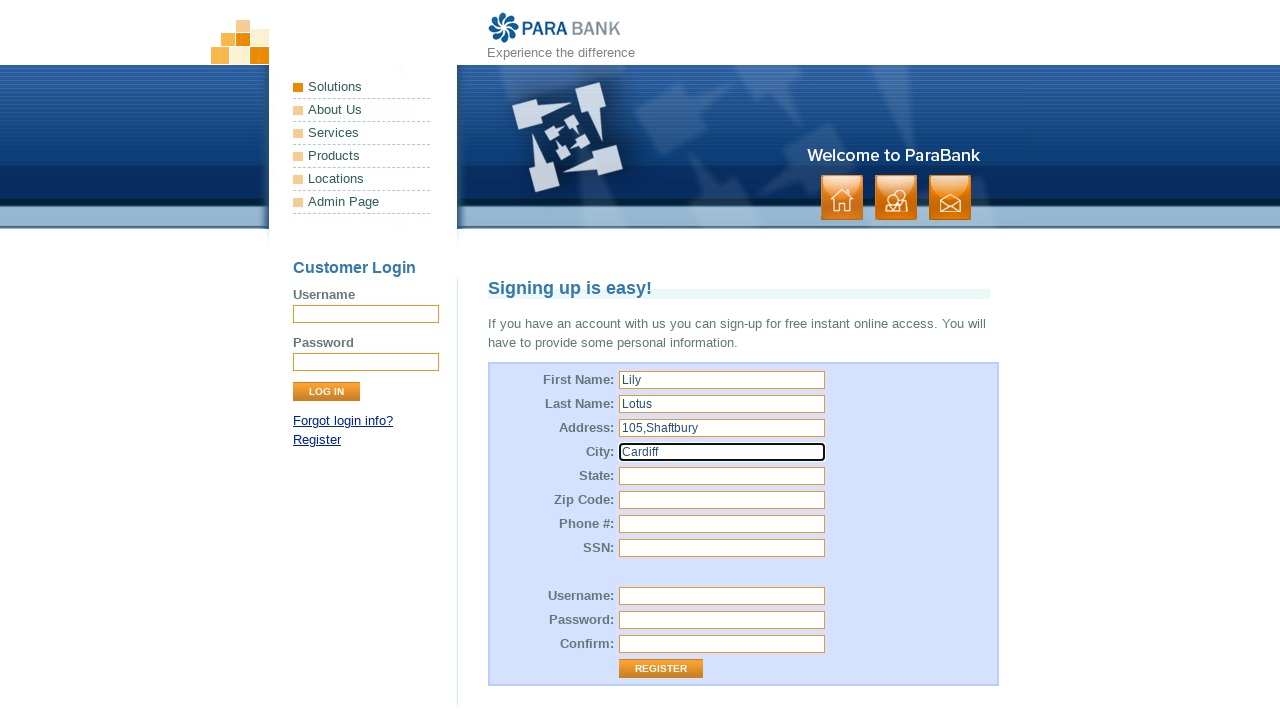

Filled in state field with 'Cardiff' on #customer\.address\.state
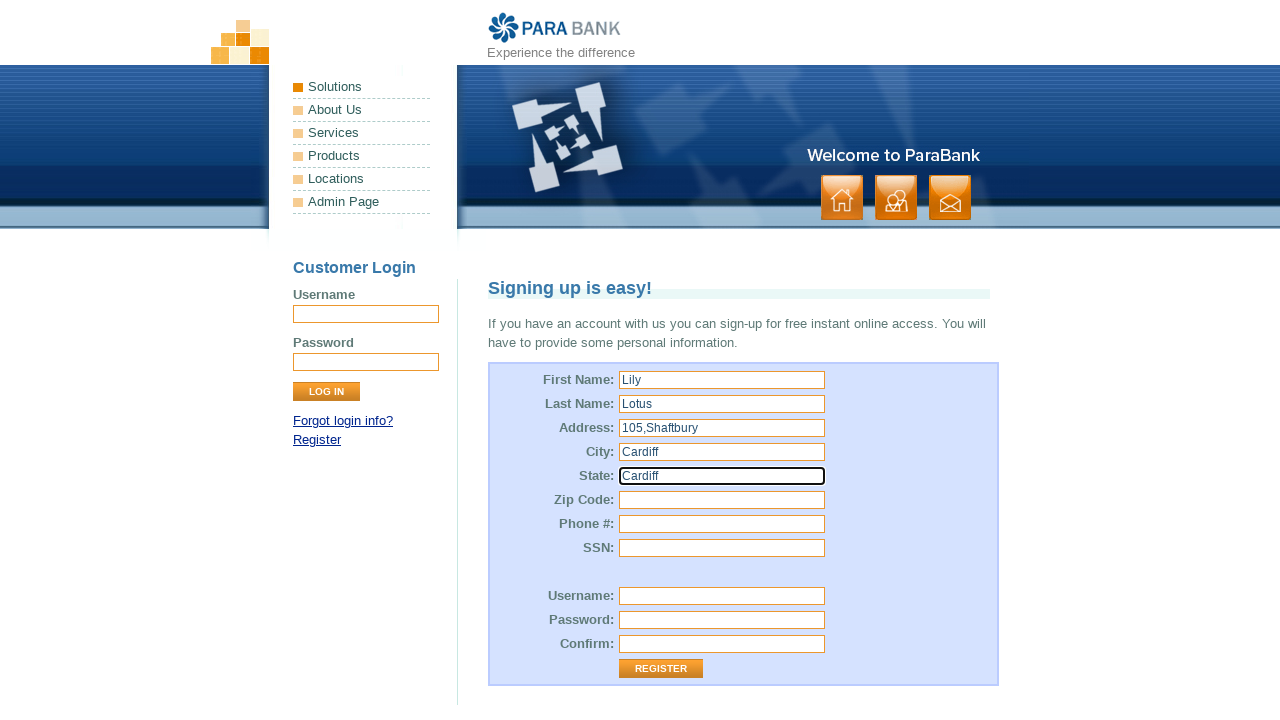

Filled in zip code field with 'WA19QT' on #customer\.address\.zipCode
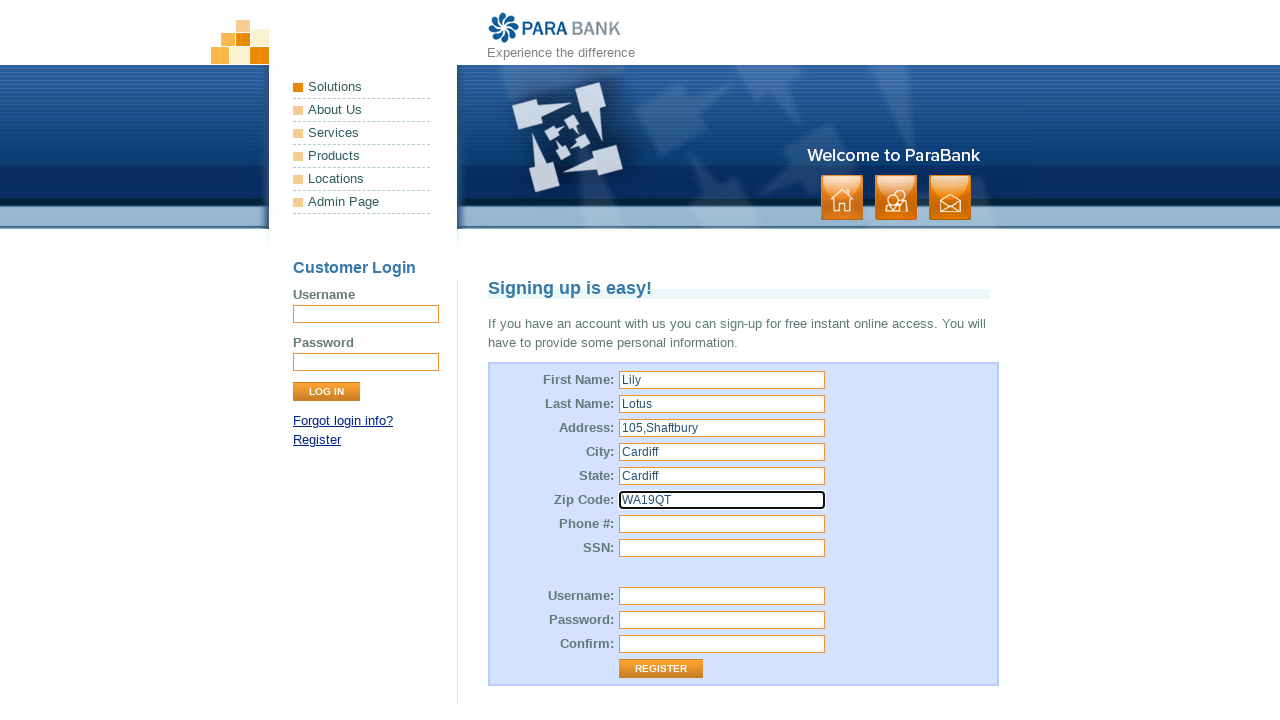

Filled in phone number field with '12345678912' on #customer\.phoneNumber
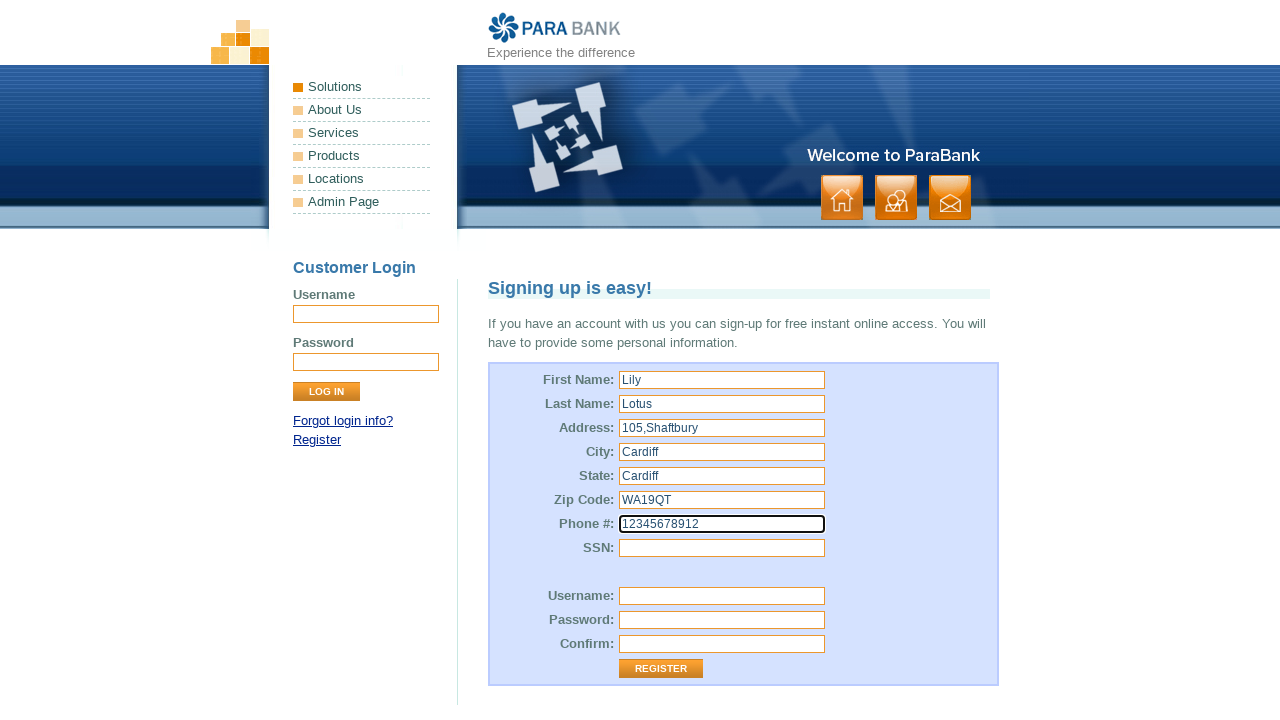

Filled in SSN field with '12345' on #customer\.ssn
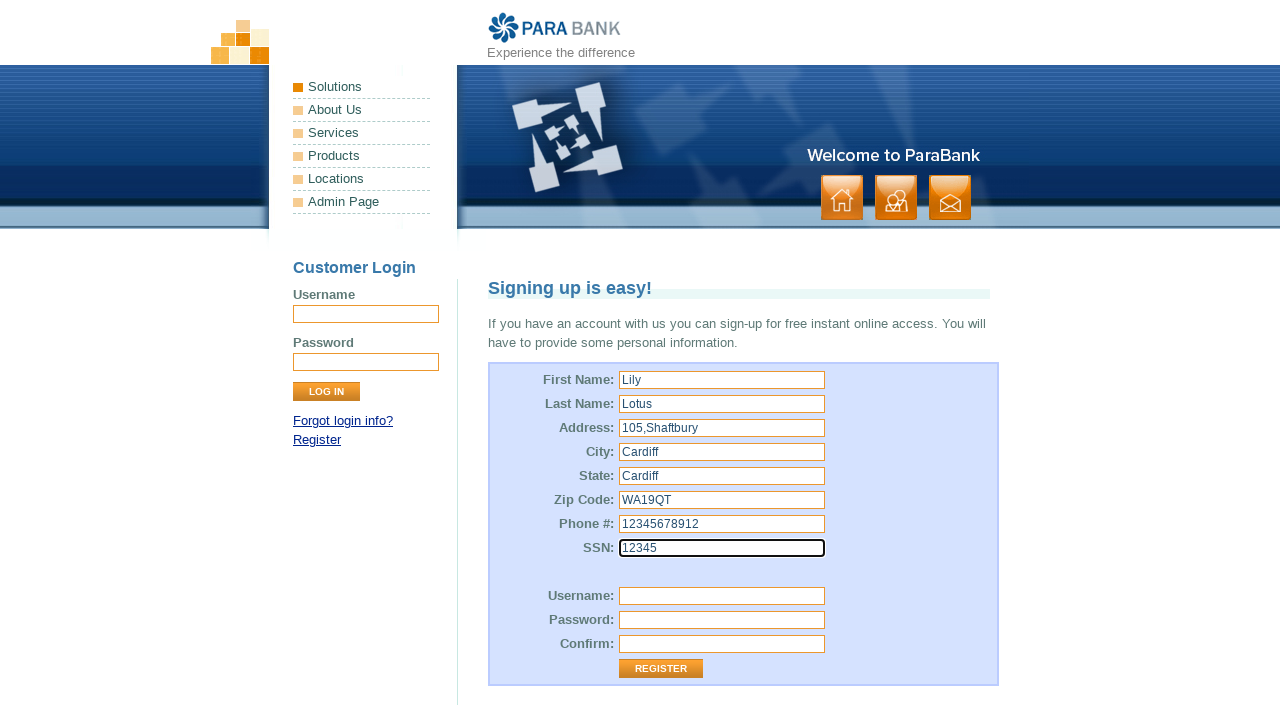

Filled in username field with generated unique username 'Lil2124@yahoo.com' on #customer\.username
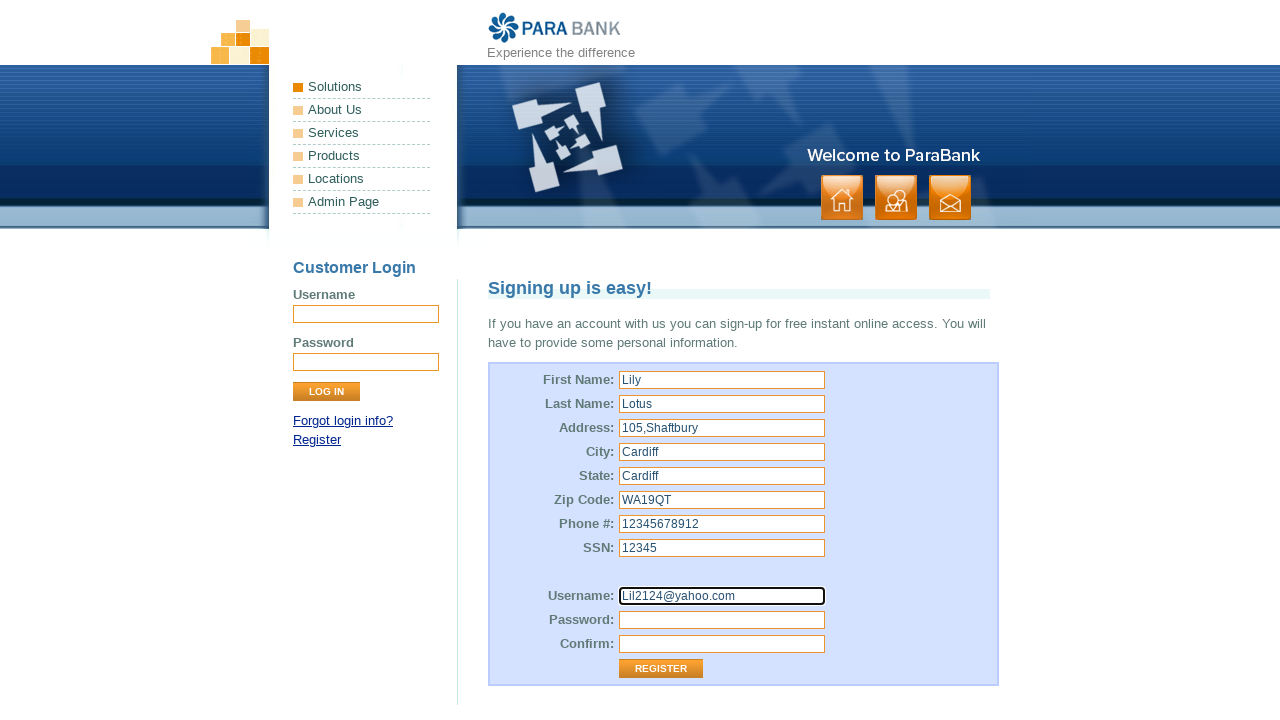

Filled in password field with 'Lily123' on #customer\.password
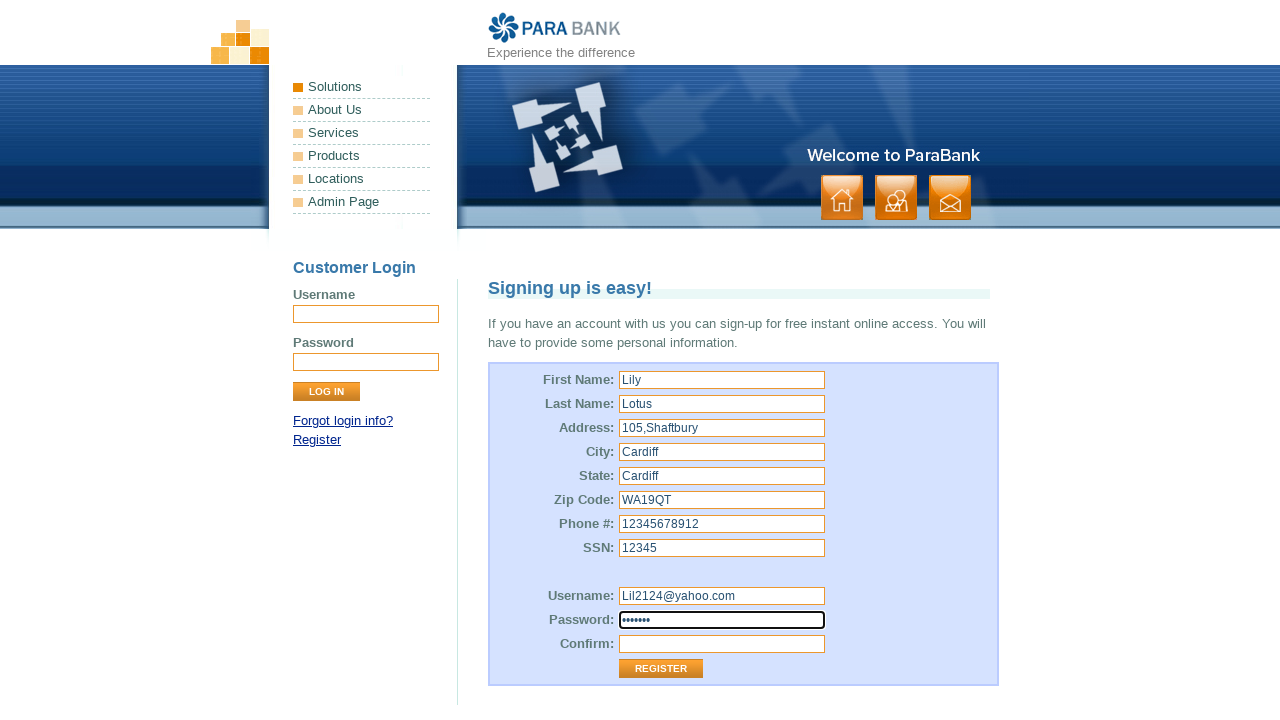

Filled in repeated password field with 'Lily123' on #repeatedPassword
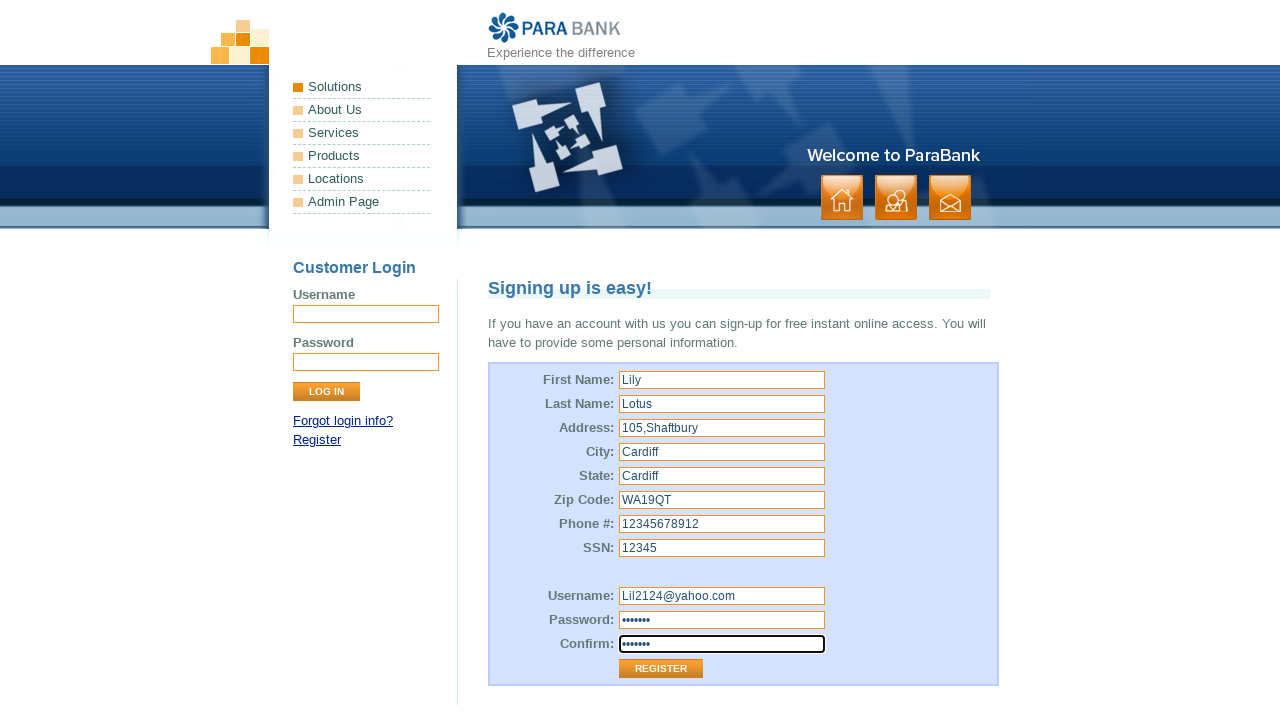

Clicked the Register button to submit the registration form at (661, 669) on xpath=//input[@value='Register']
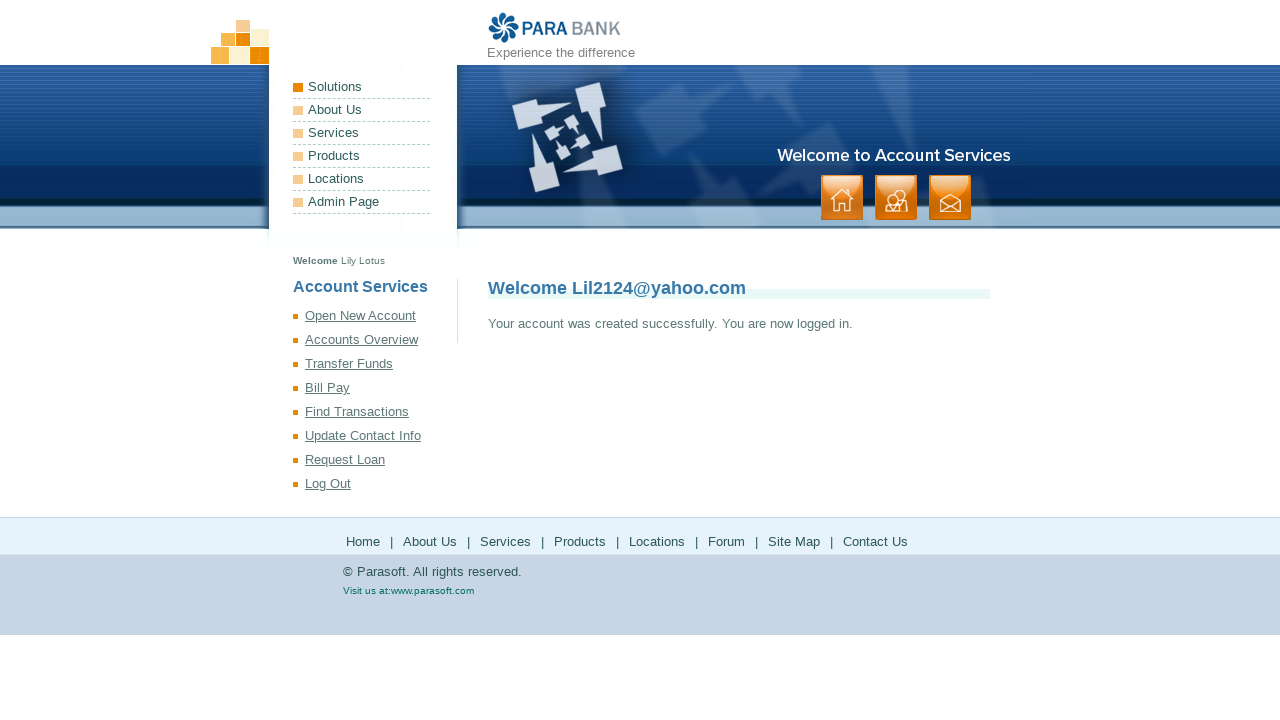

Waited for success message to appear in the right panel
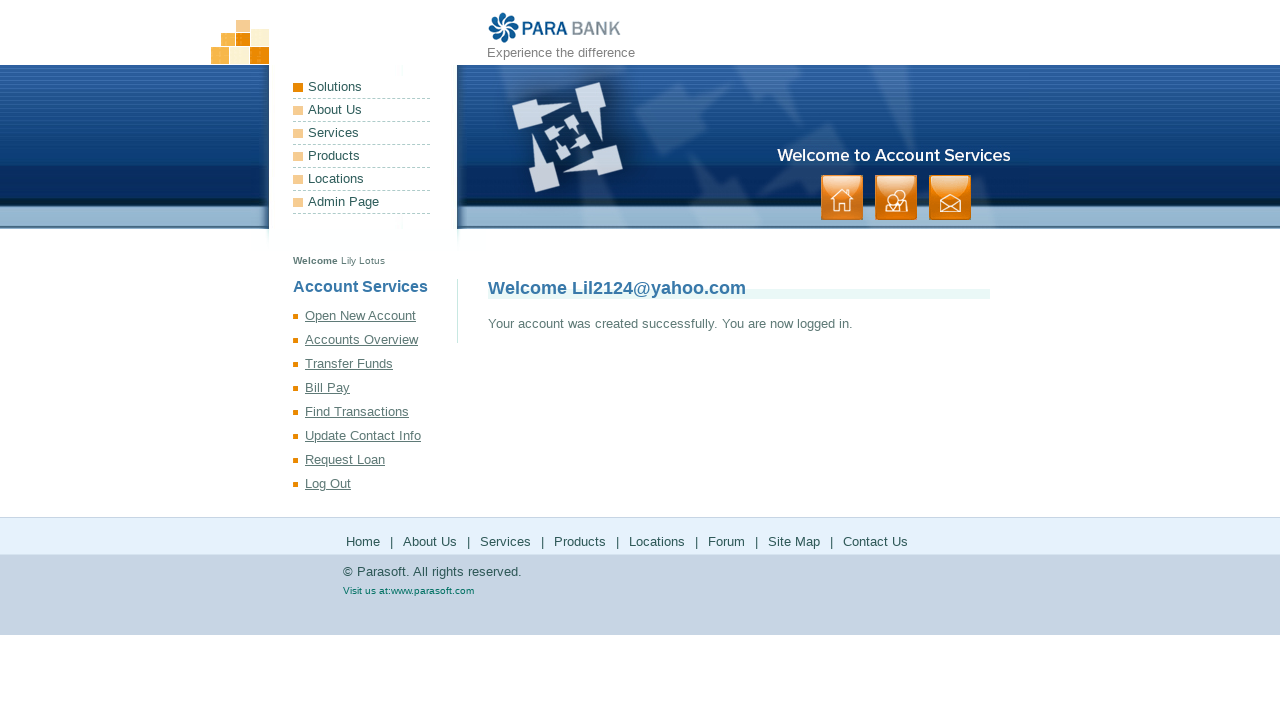

Located the success message element
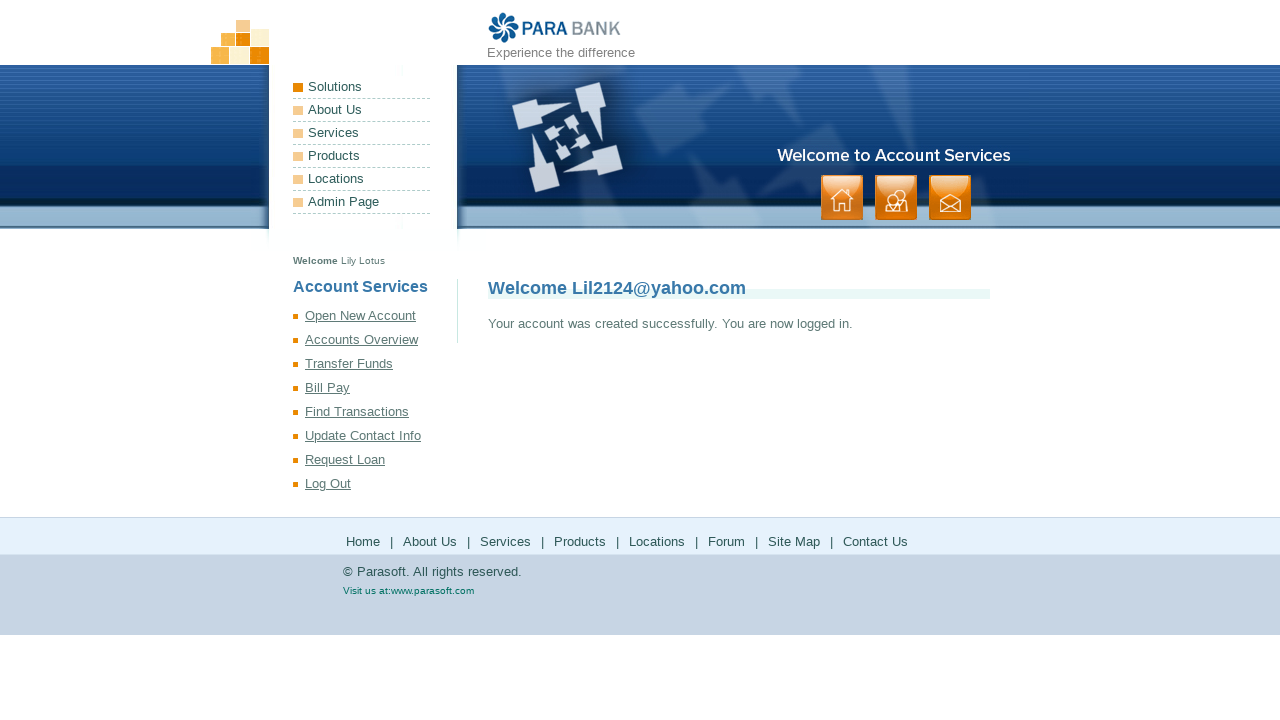

Verified success message: 'Your account was created successfully. You are now logged in.'
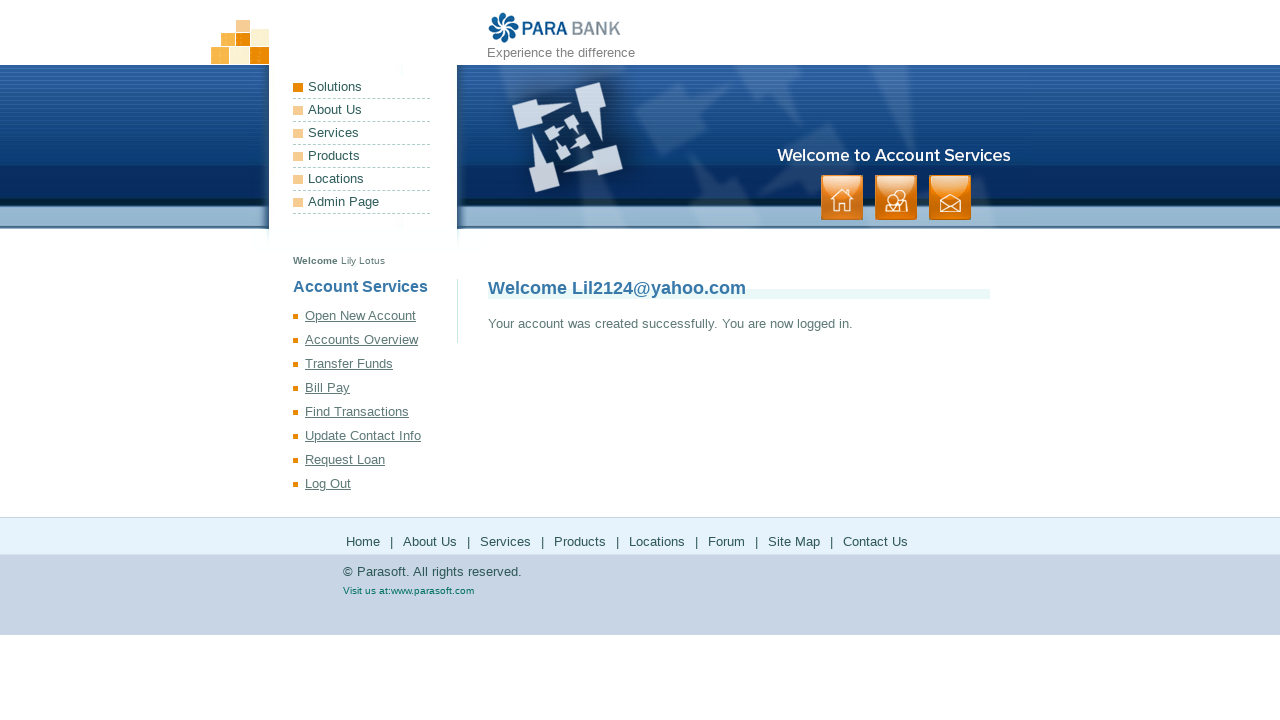

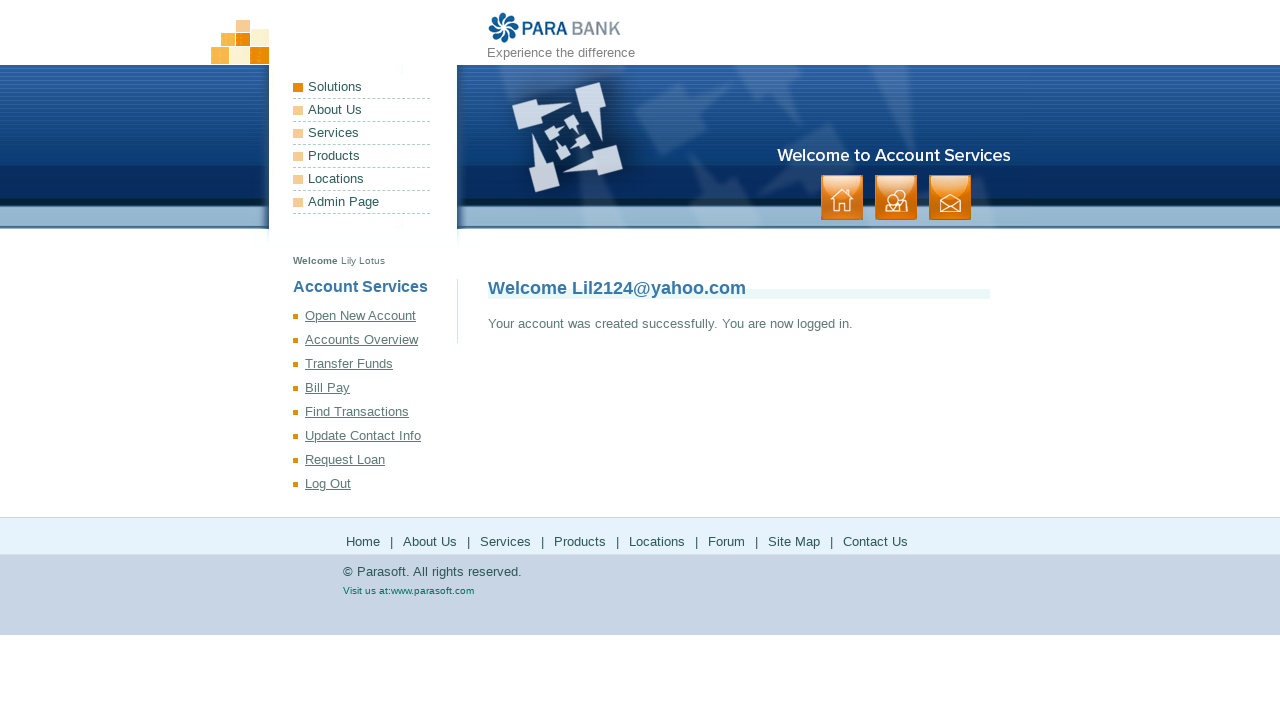